Tests navigation by clicking on "A/B Testing" link, verifying the page title, then navigating back to the home page and verifying its title

Starting URL: https://practice.cydeo.com

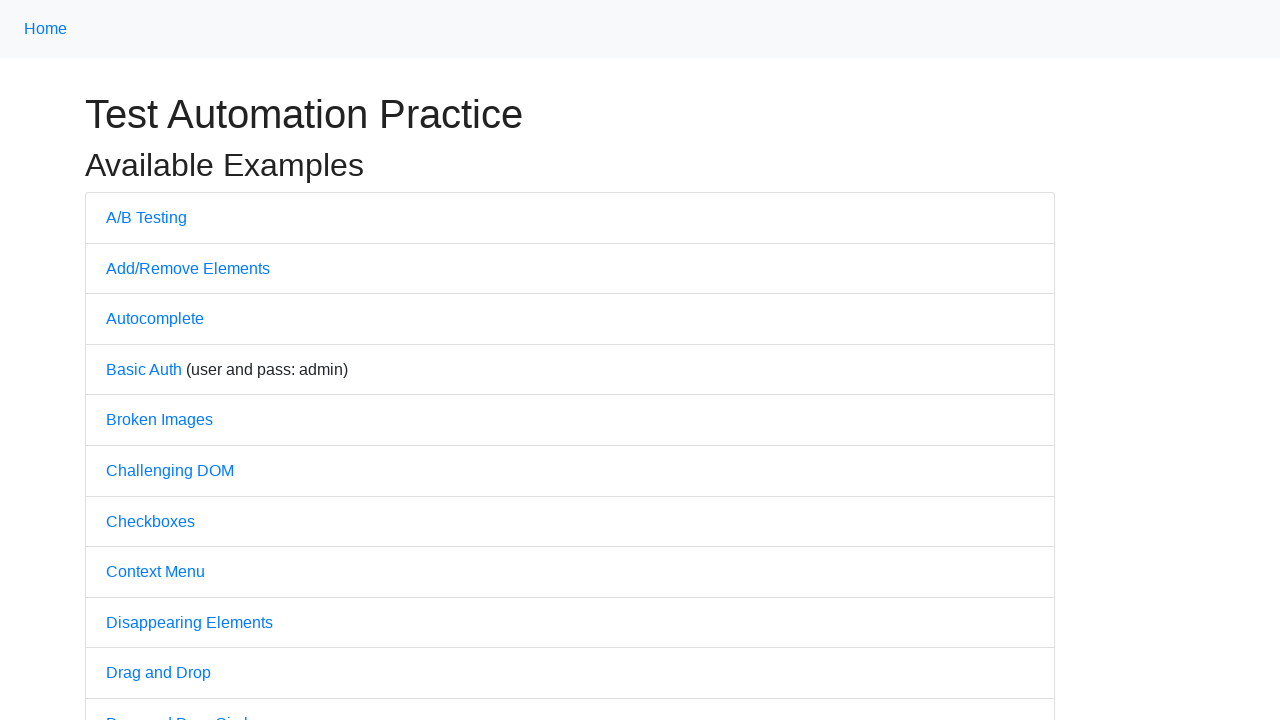

Clicked on 'A/B Testing' link at (146, 217) on text=A/B Testing
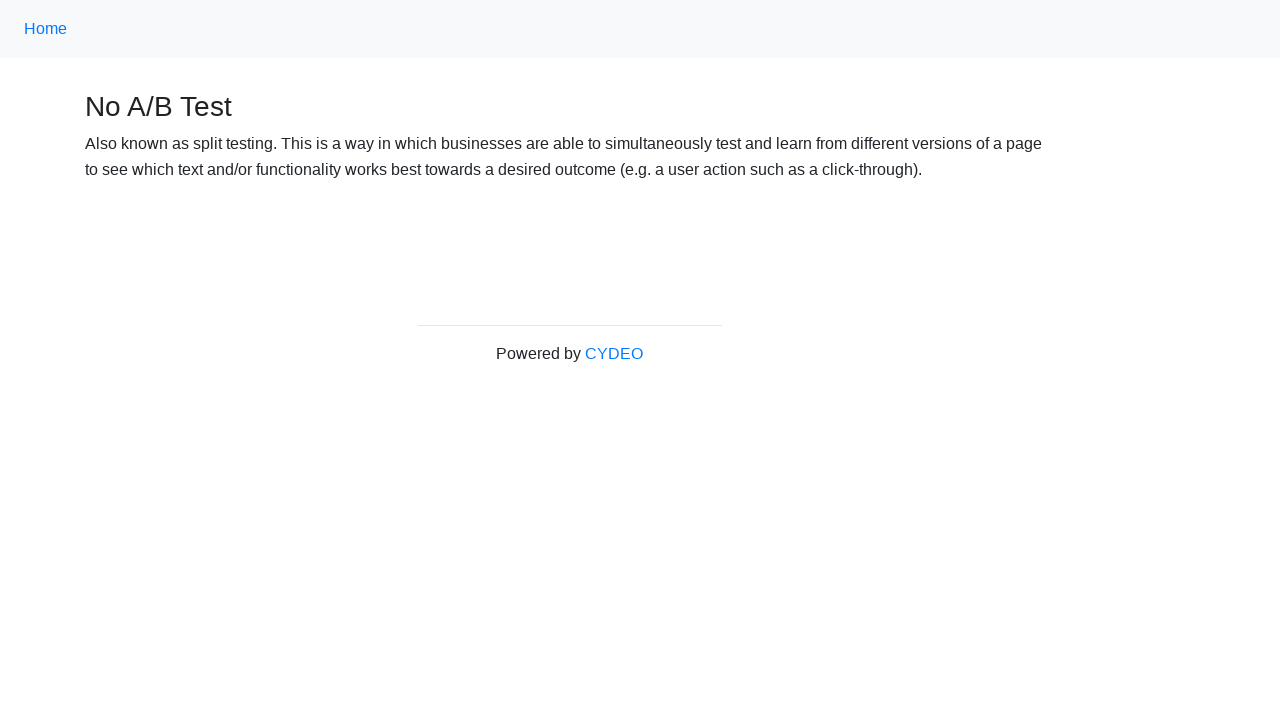

Waited for A/B Testing page to load (domcontentloaded)
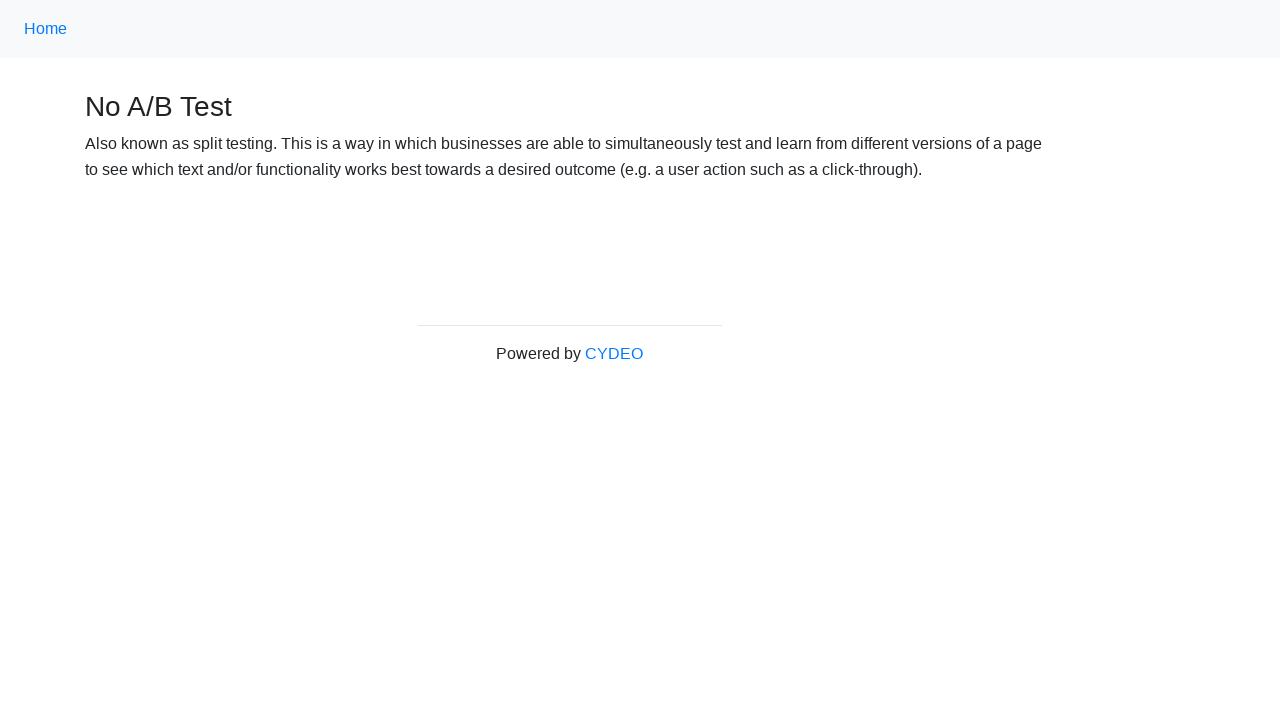

Verified page title is 'No A/B Test'
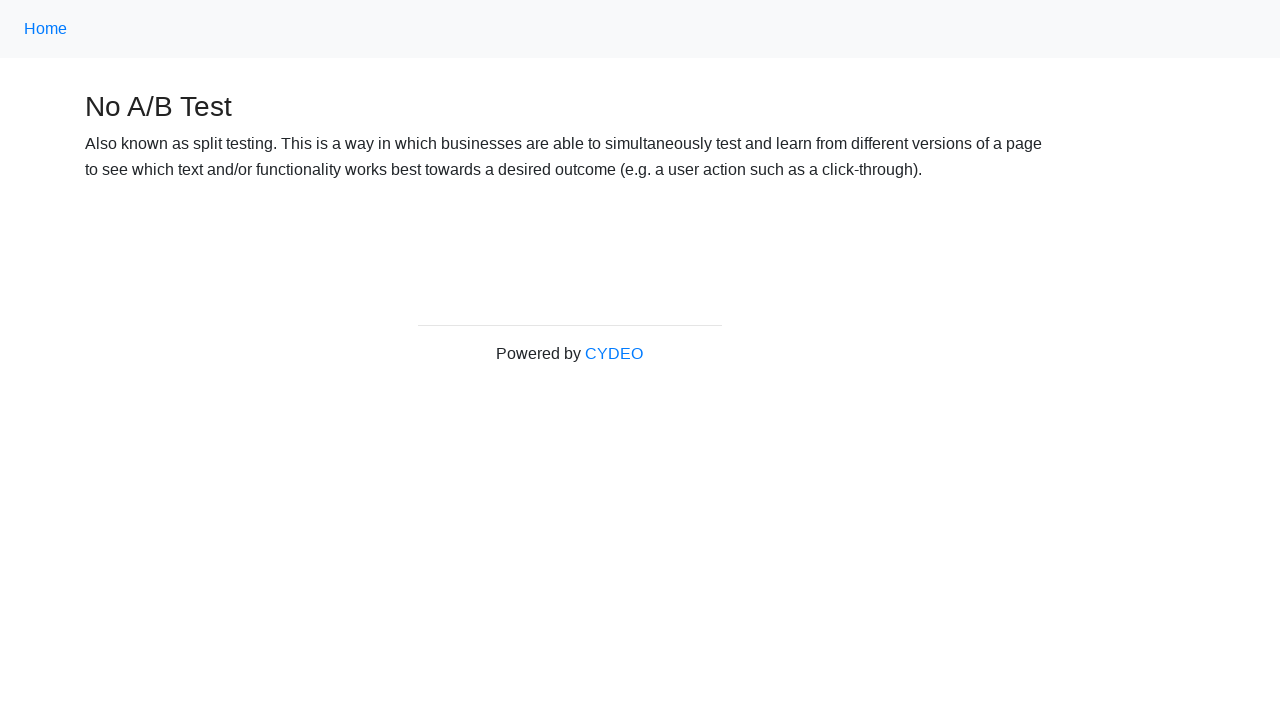

Navigated back to home page
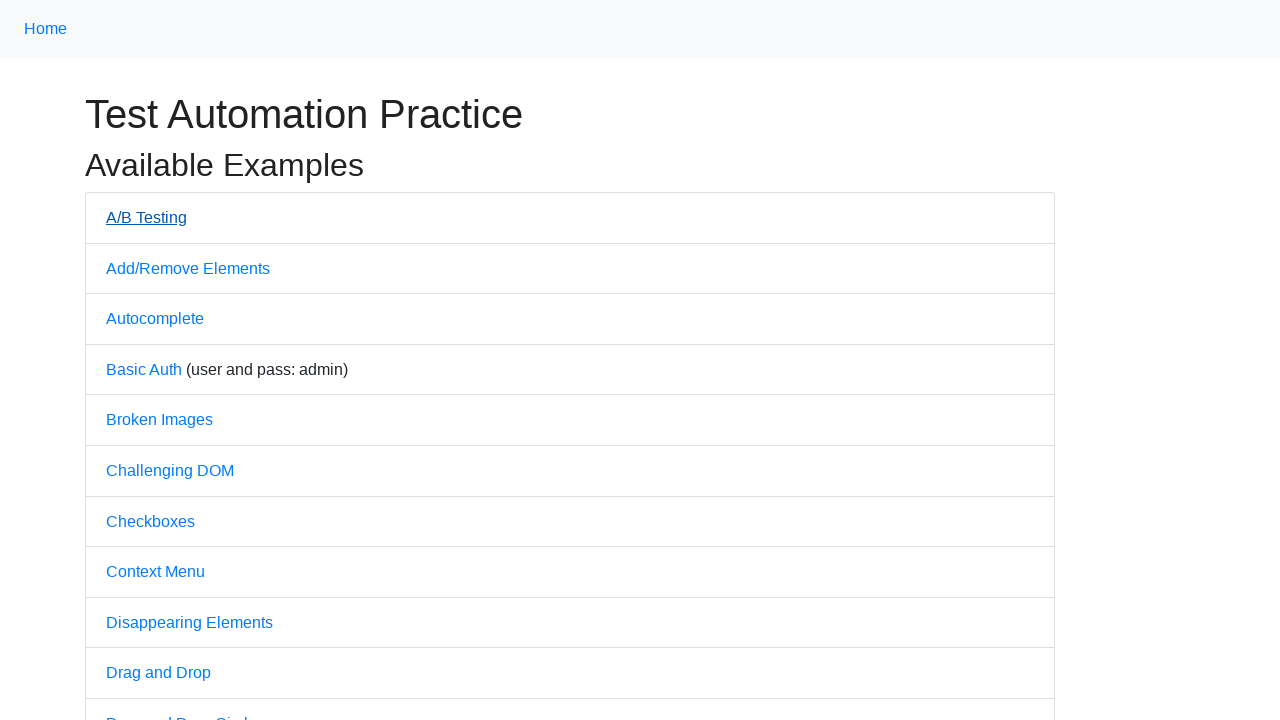

Waited for home page to load (domcontentloaded)
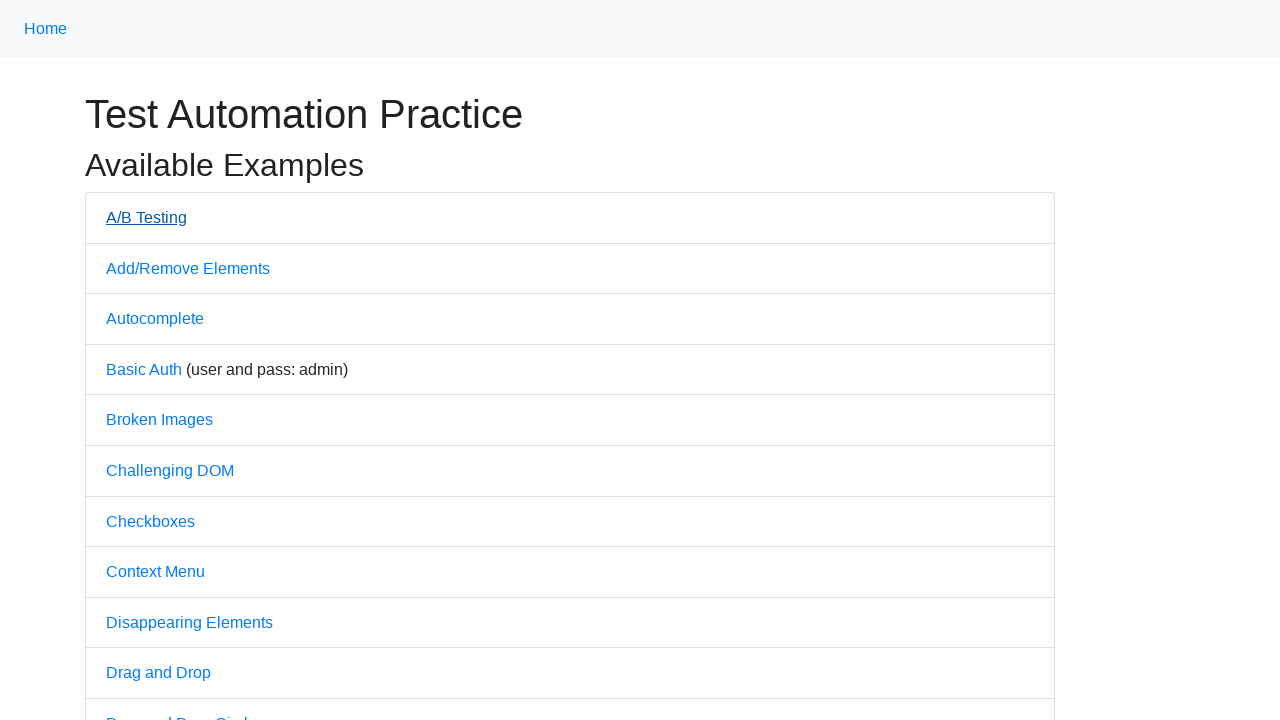

Verified home page title is 'Practice'
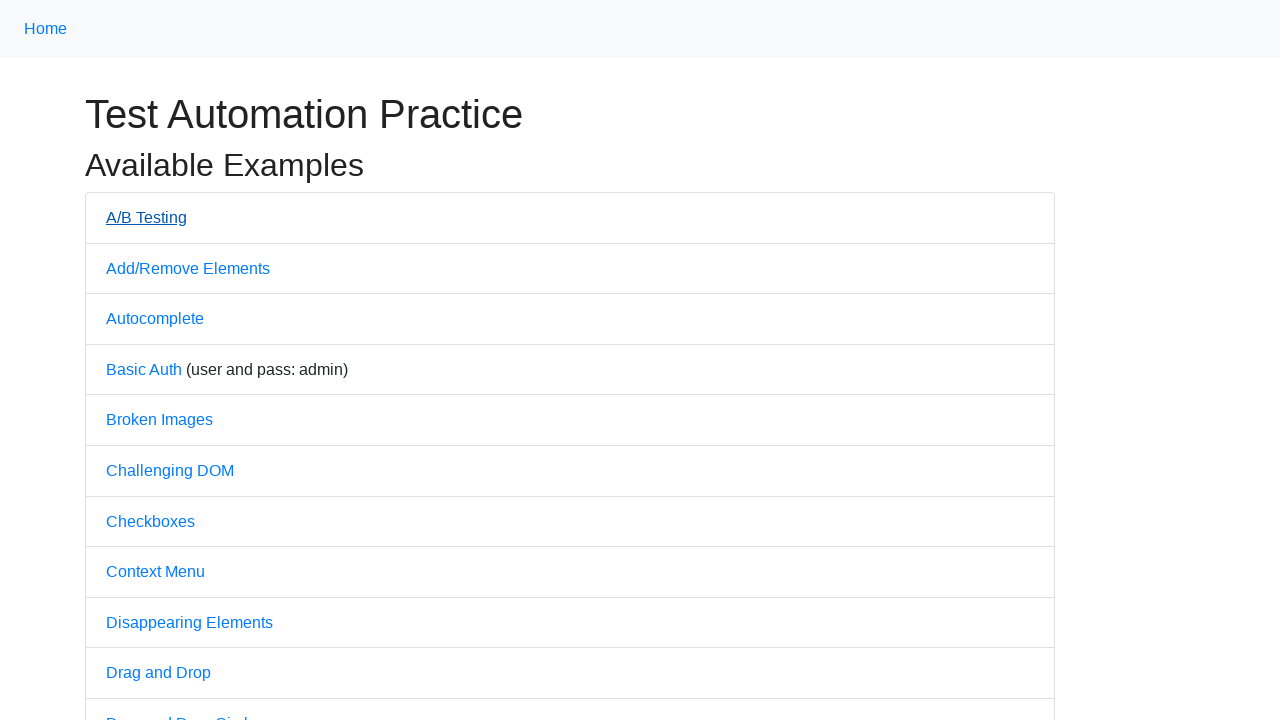

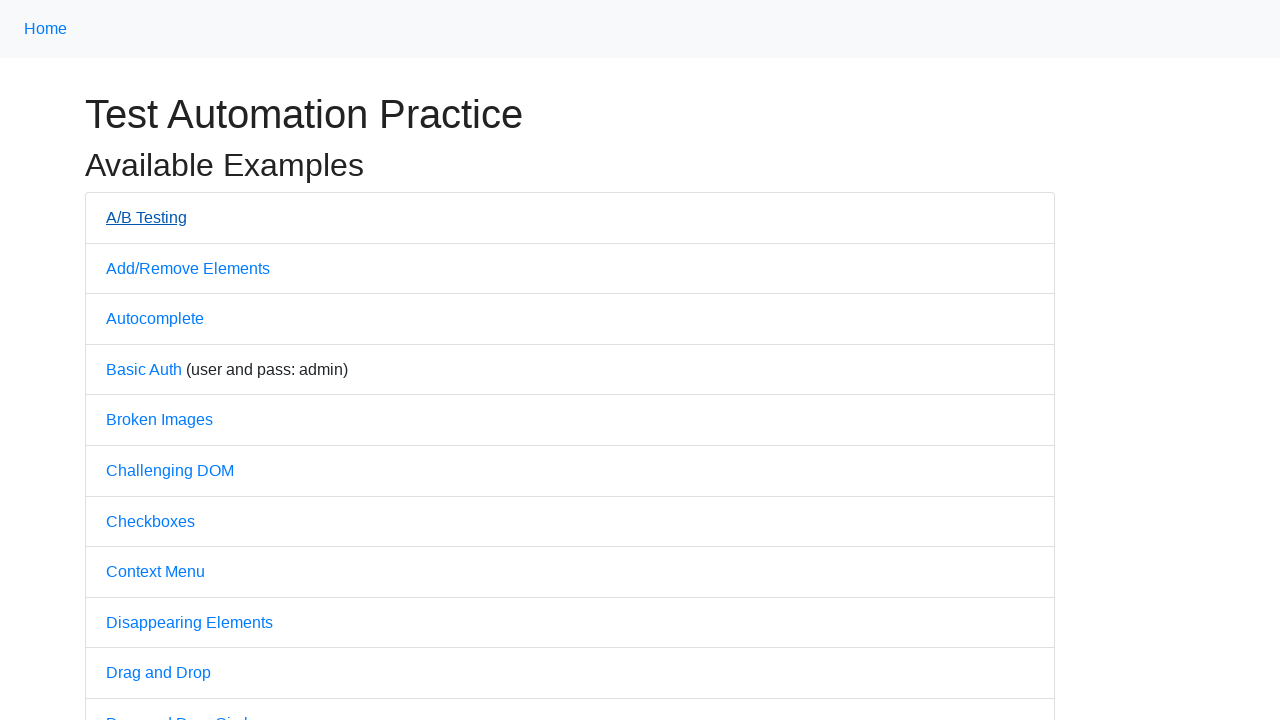